Tests tooltip hover functionality by hovering over an age input field and verifying the tooltip text appears

Starting URL: https://automationfc.github.io/jquery-tooltip/

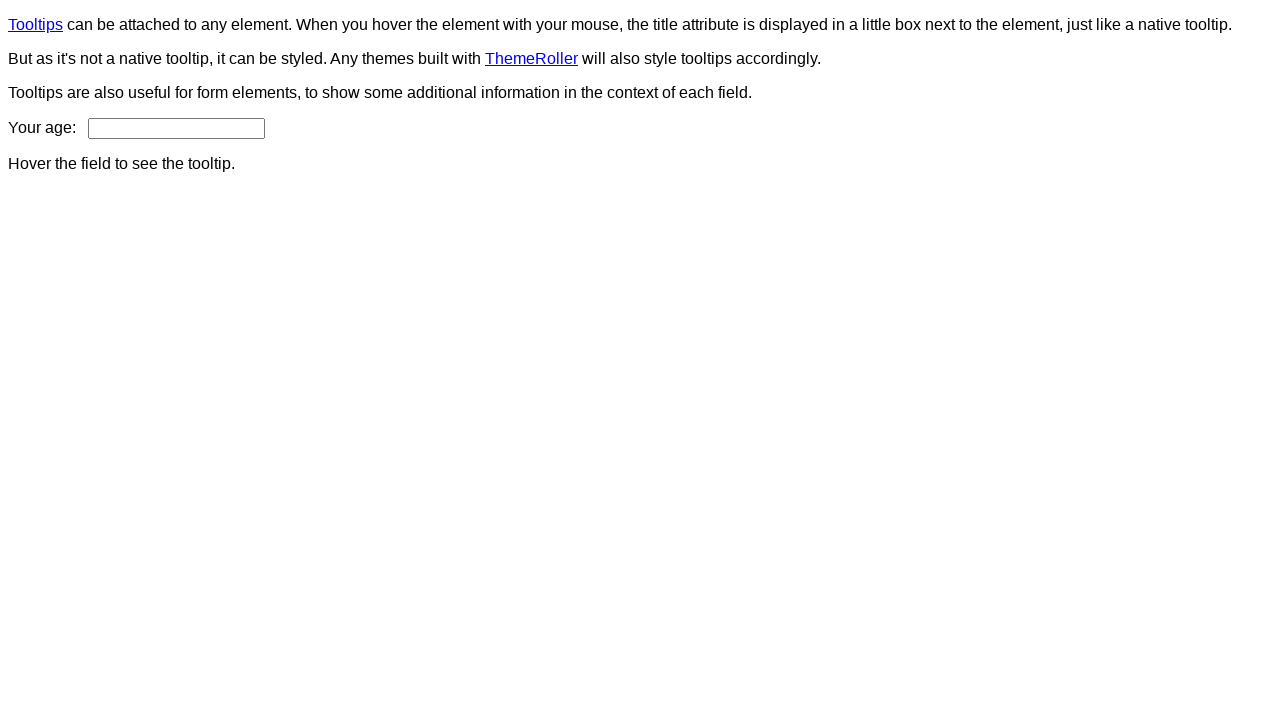

Hovered over age input field to trigger tooltip at (176, 128) on #age
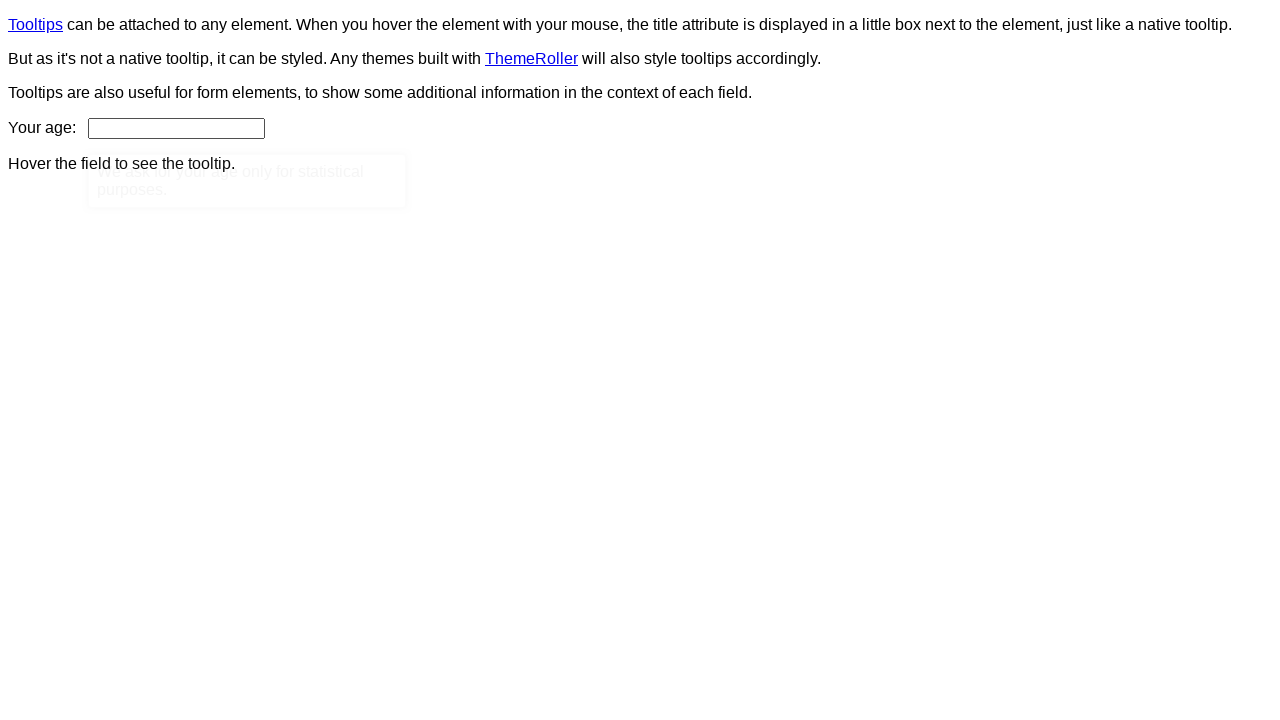

Tooltip content element appeared
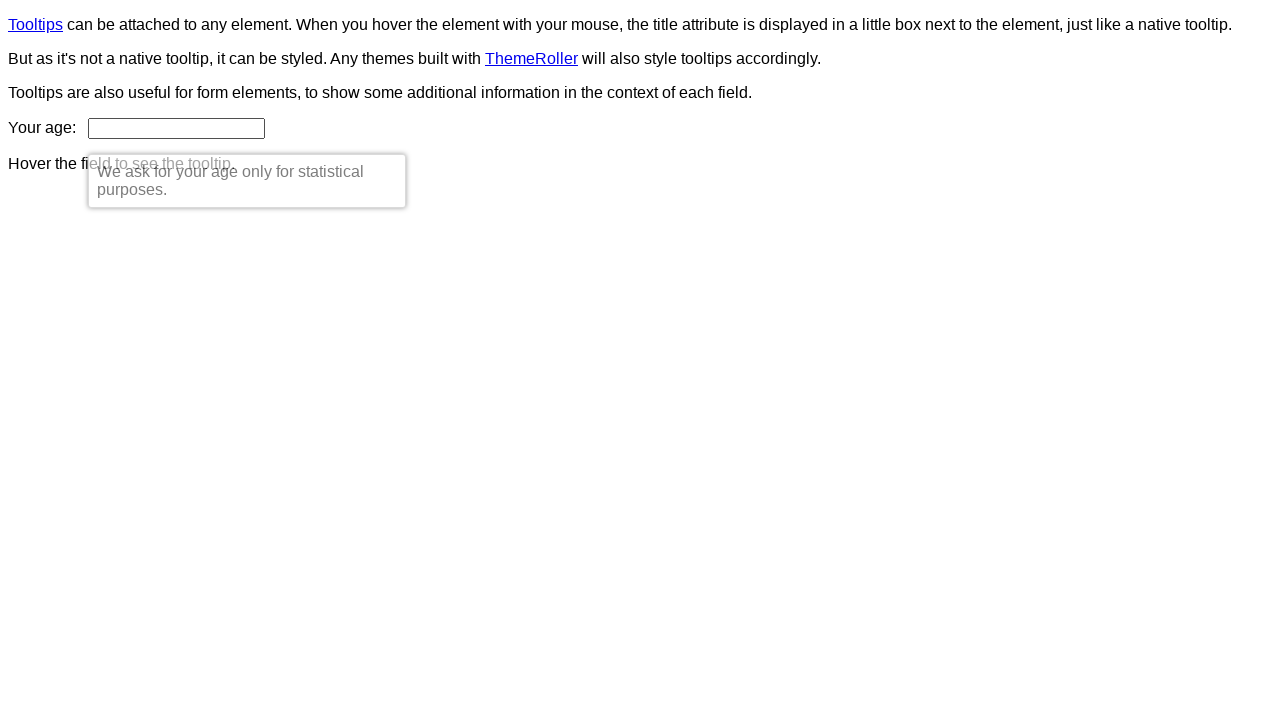

Retrieved tooltip text content
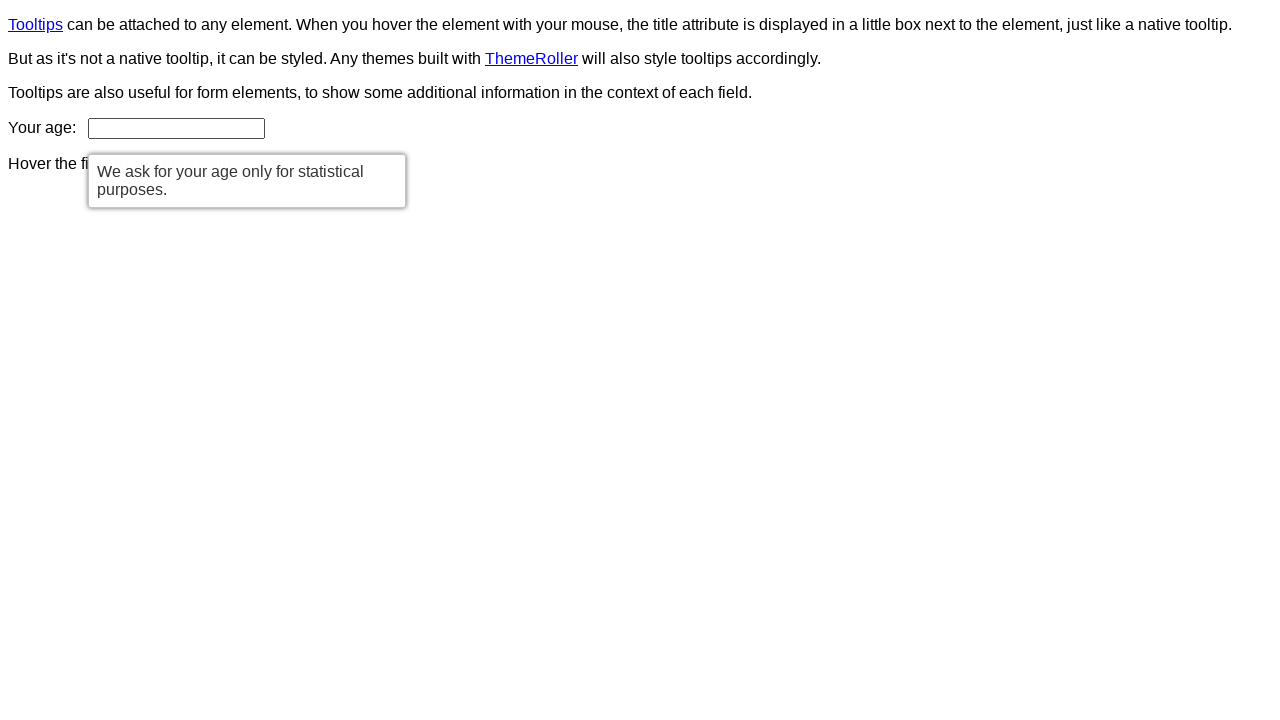

Verified tooltip text matches expected message: 'We ask for your age only for statistical purposes.'
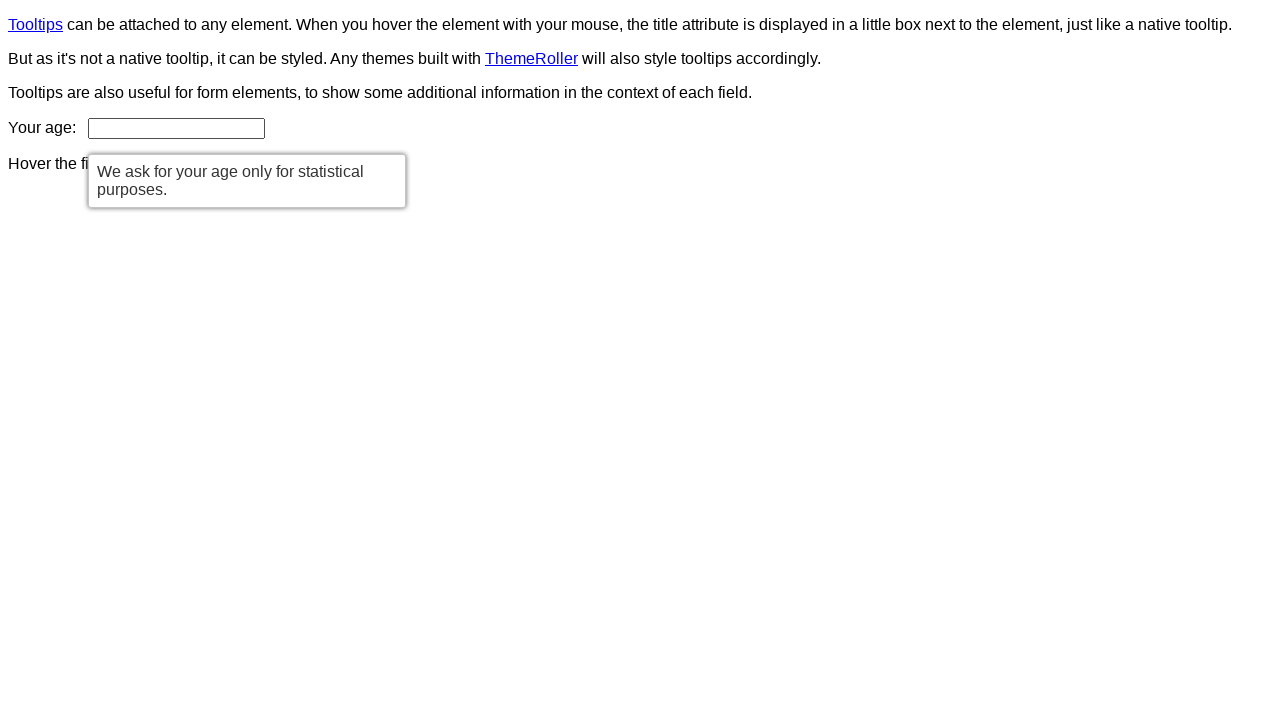

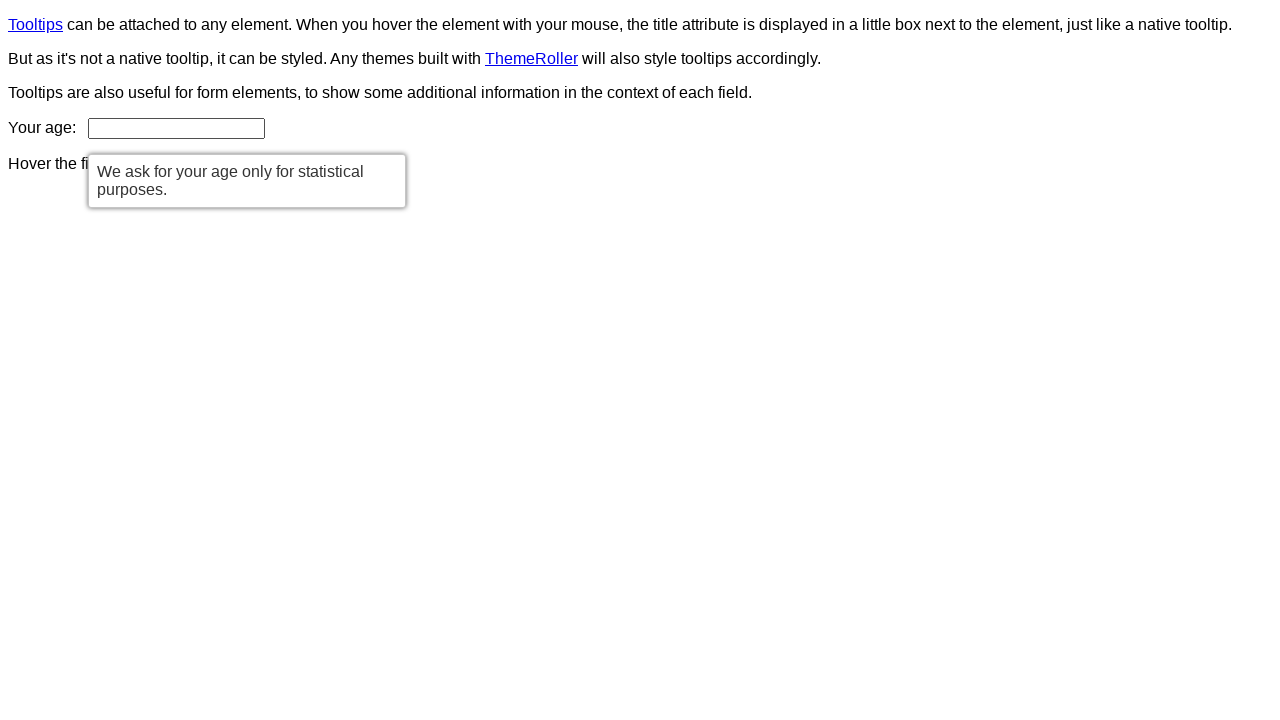